Tests the ability to return to login form after registration by clicking the back button

Starting URL: https://anatoly-karpovich.github.io/demo-login-form/

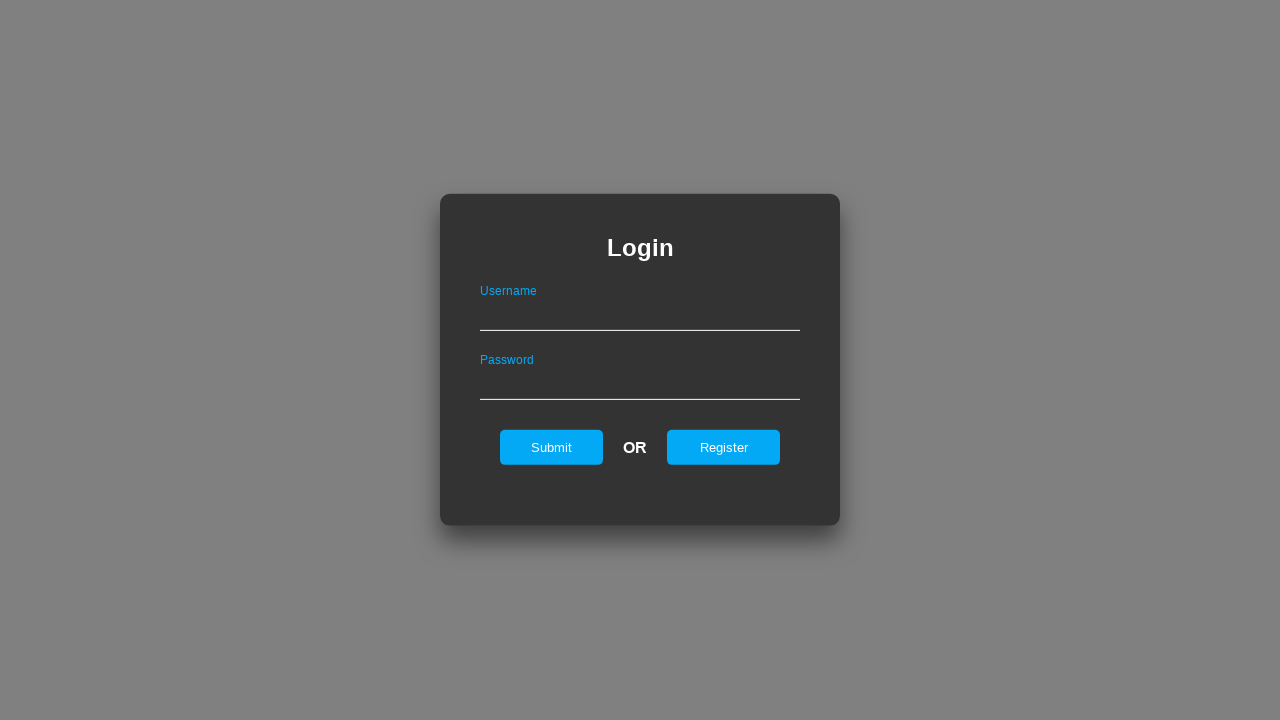

Clicked register link to navigate to registration form at (724, 447) on #registerOnLogin
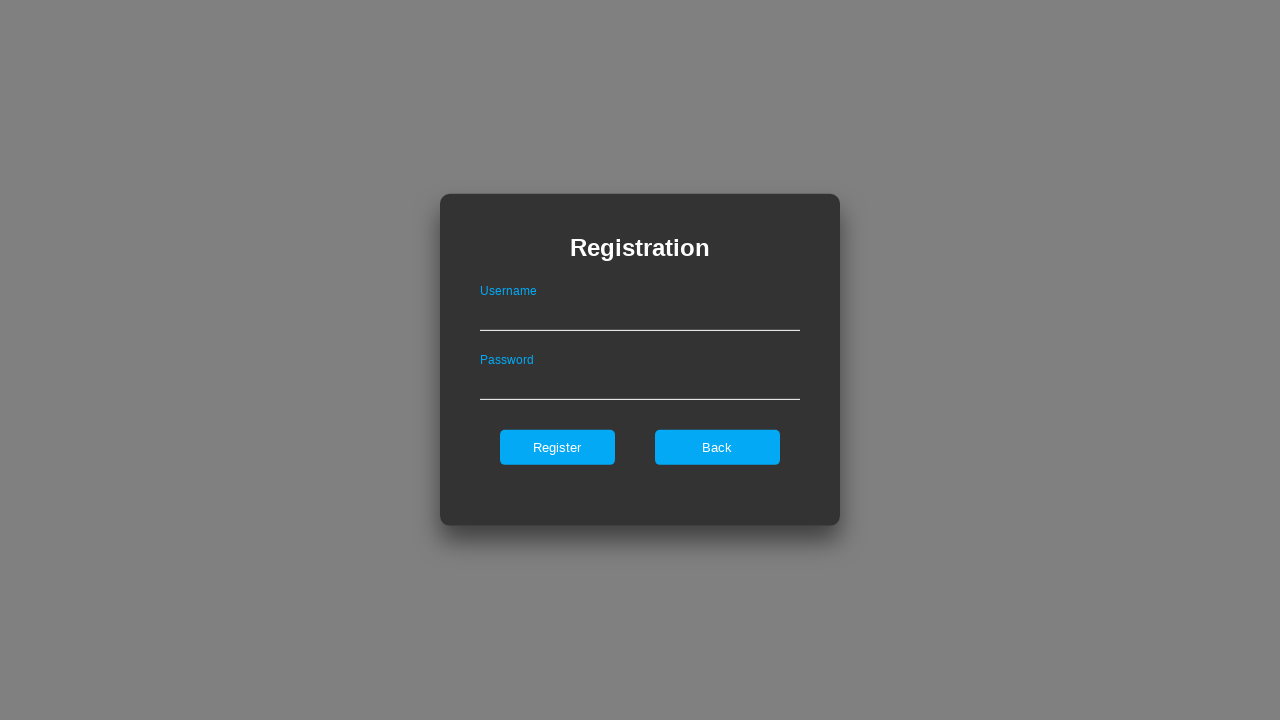

Filled username field with 'NavigationTest' on #userNameOnRegister
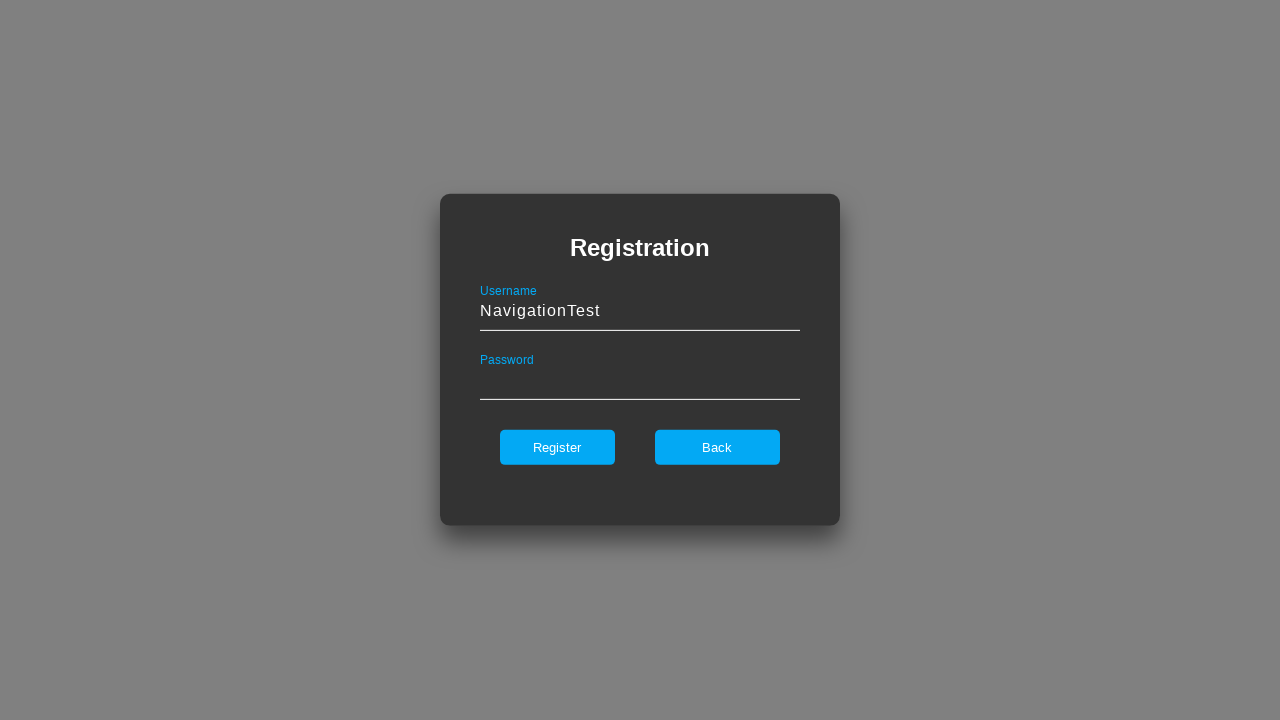

Filled password field with 'NavPass123' on #passwordOnRegister
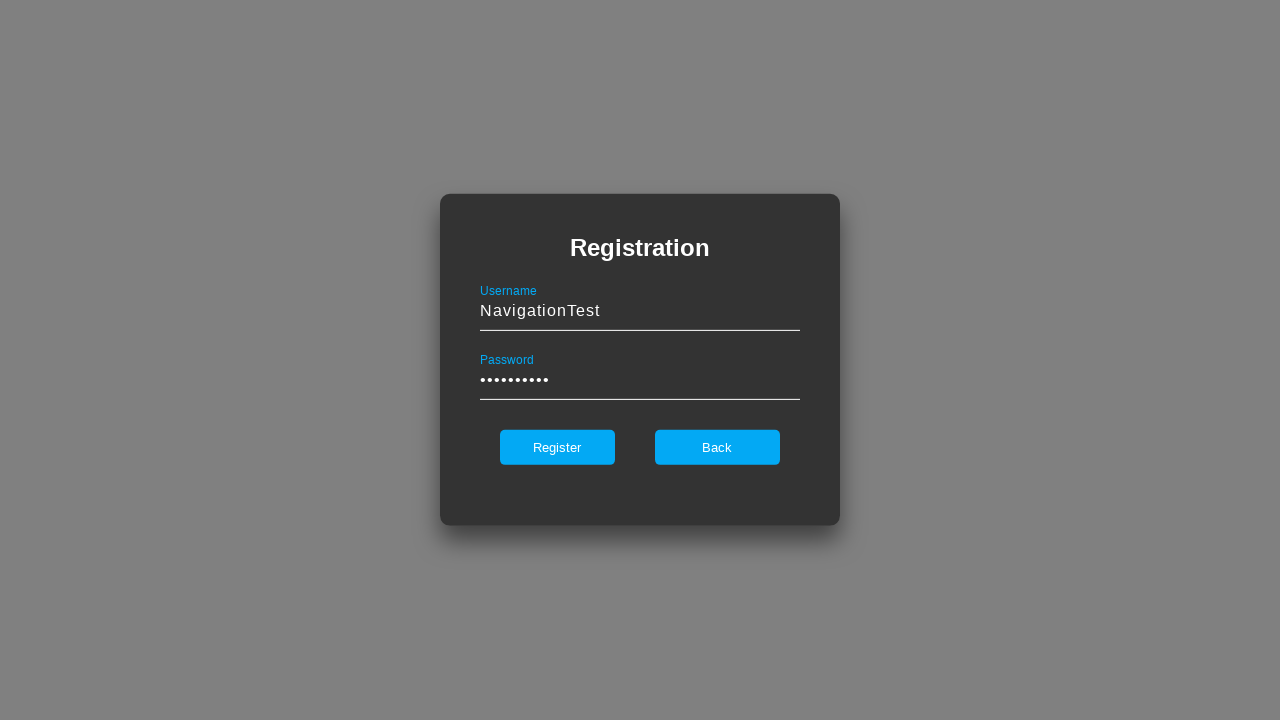

Clicked register button to submit registration at (557, 447) on #register
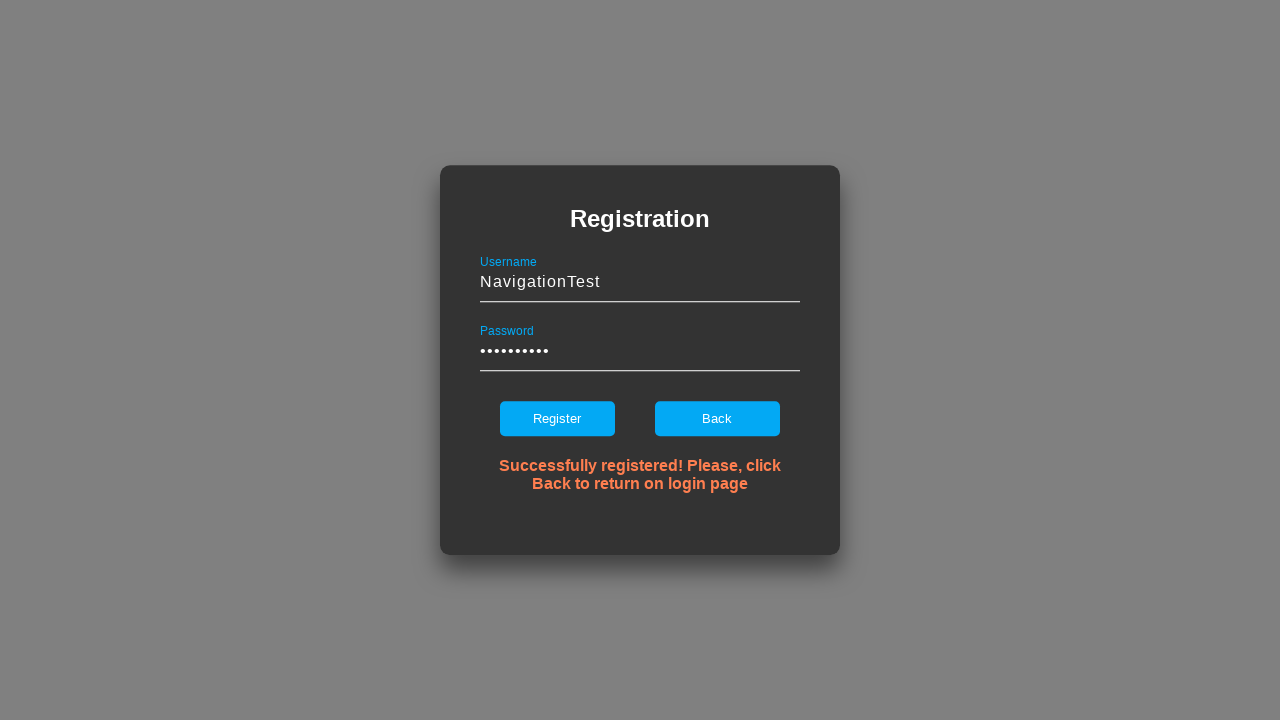

Registration completed and error message element appeared
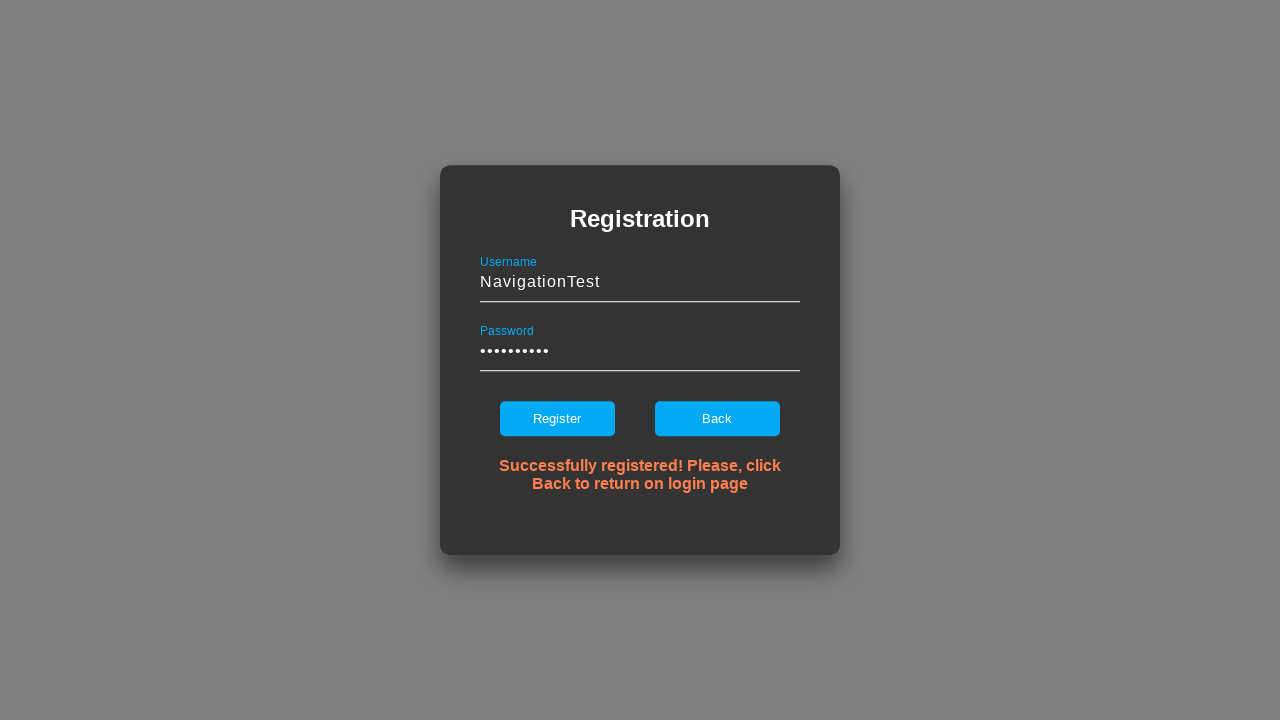

Clicked back button to return to login form at (717, 419) on #backOnRegister
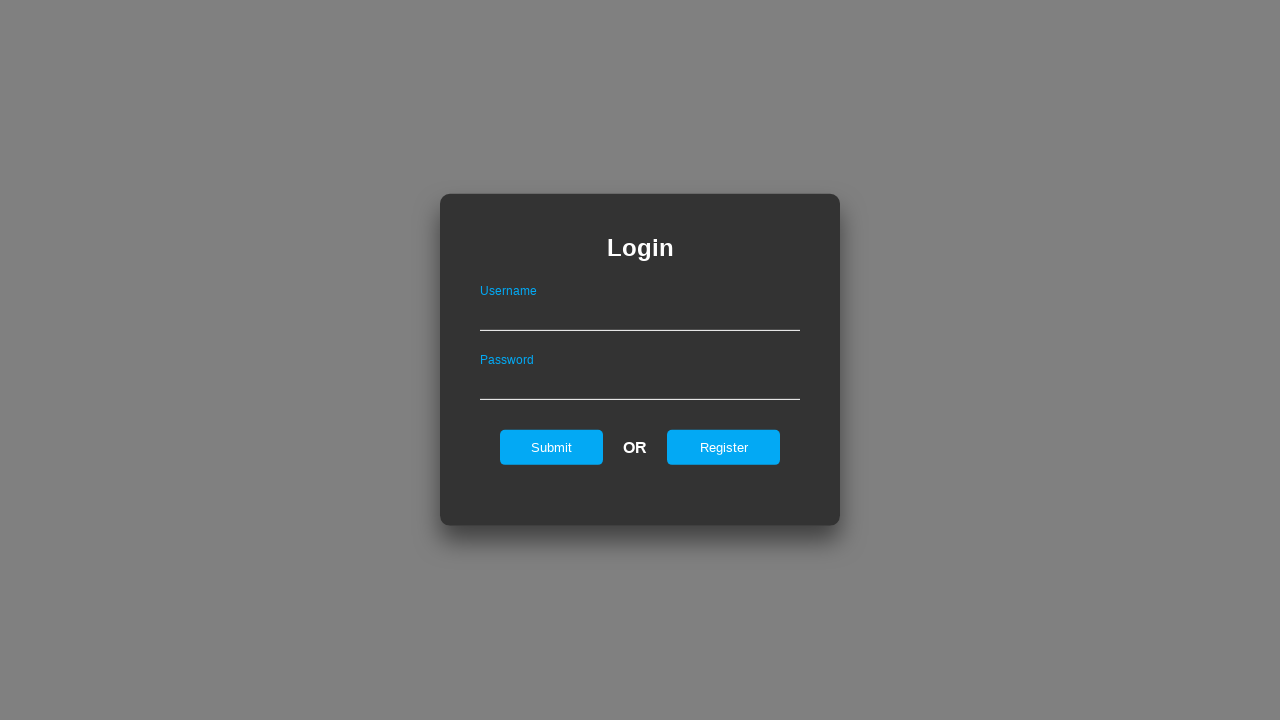

Login form is visible on the page
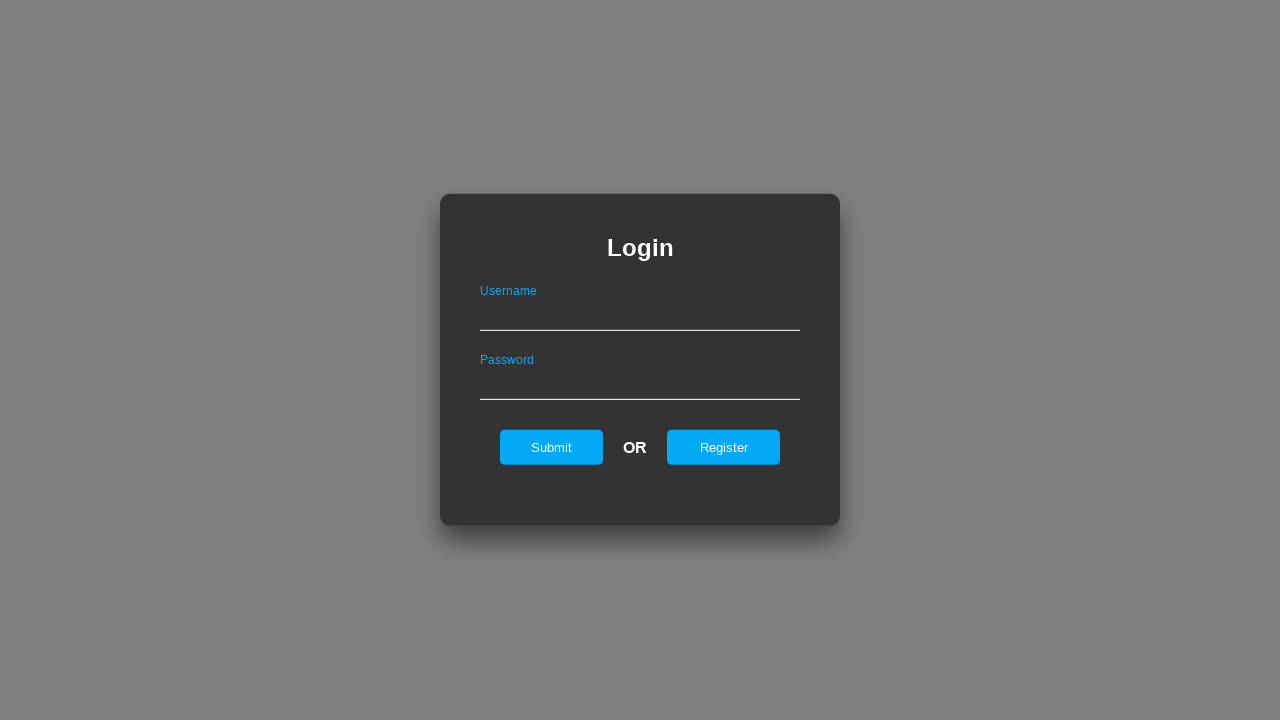

Submit button is visible on the login form
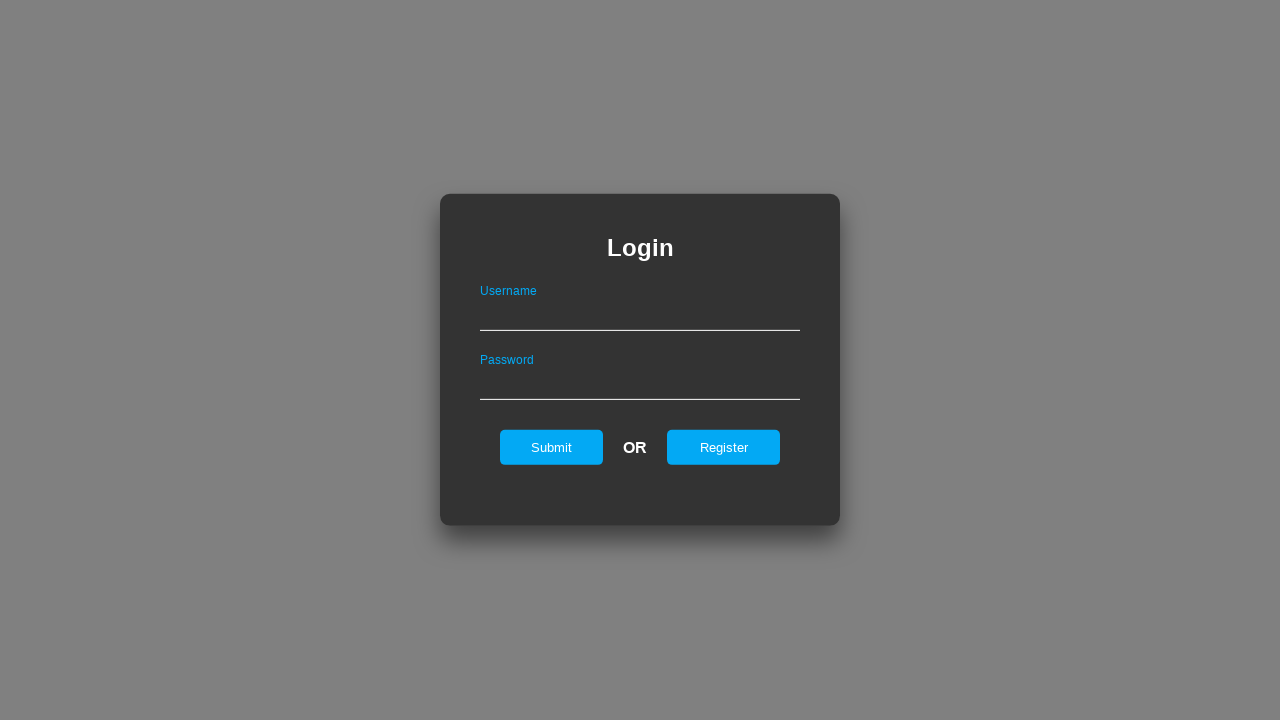

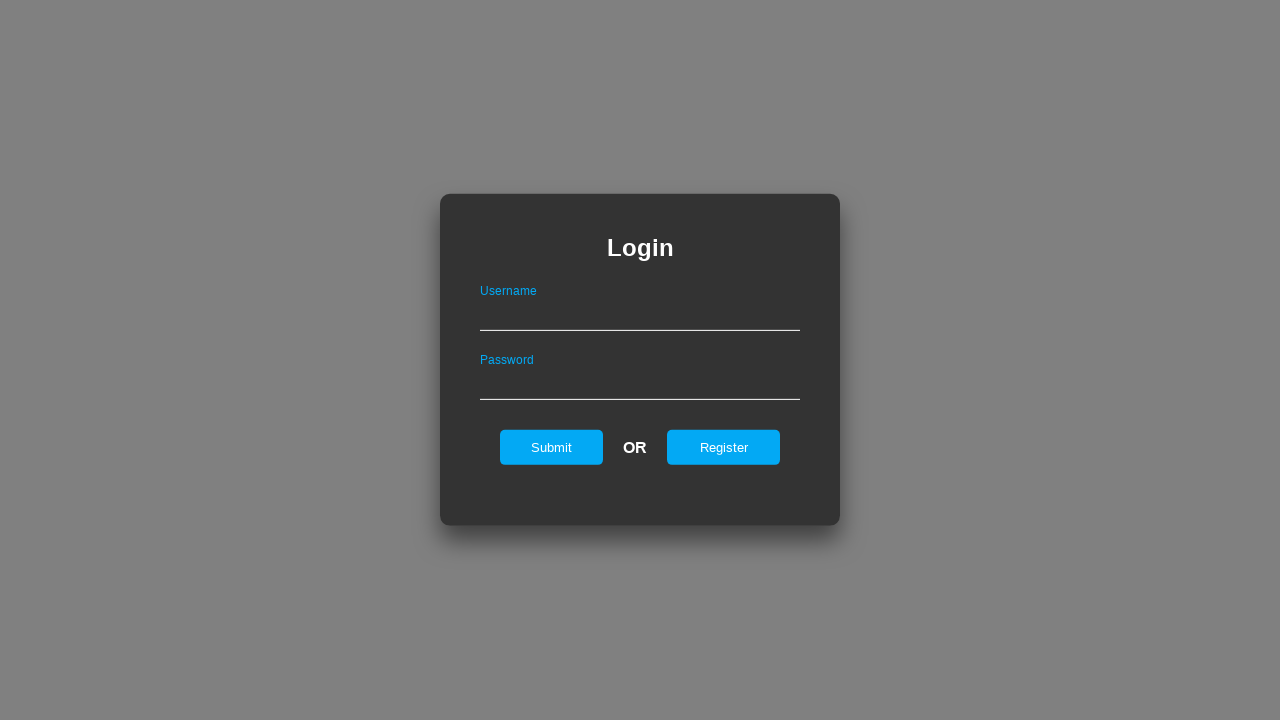